Navigates to Yahoo Japan homepage and verifies the page loads by checking the page title is accessible

Starting URL: http://yahoo.co.jp

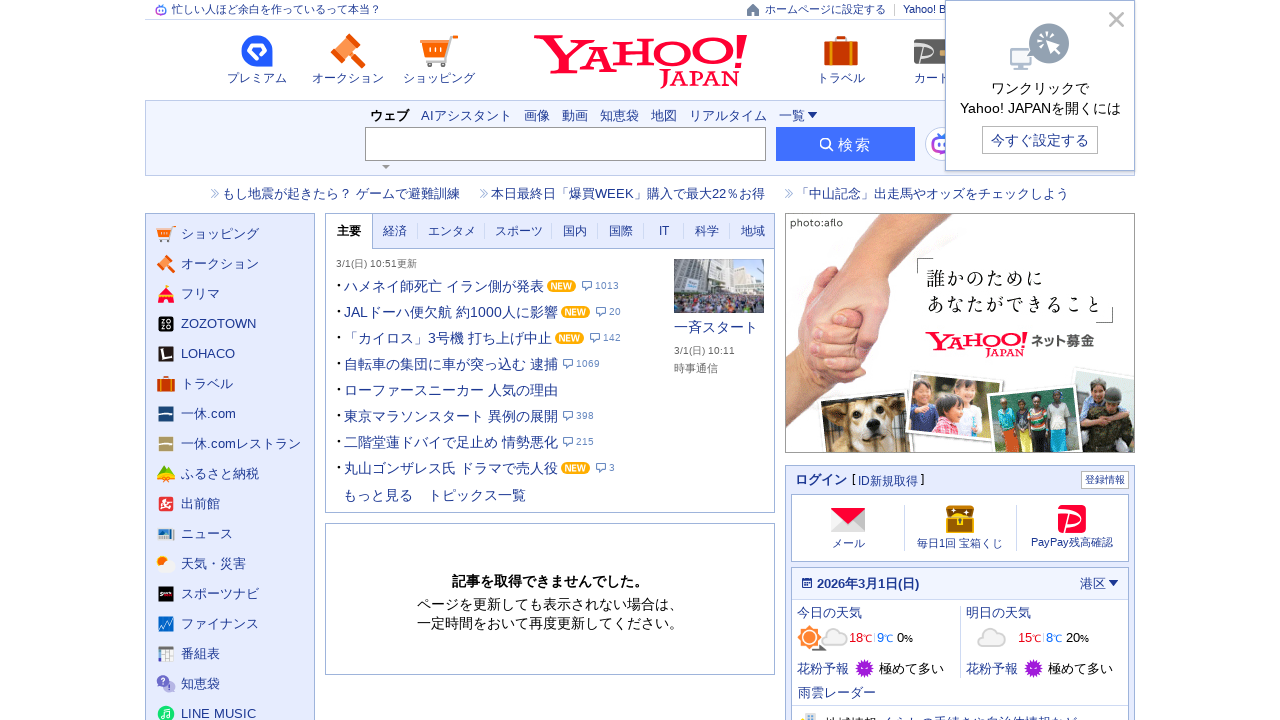

Navigated to Yahoo Japan homepage
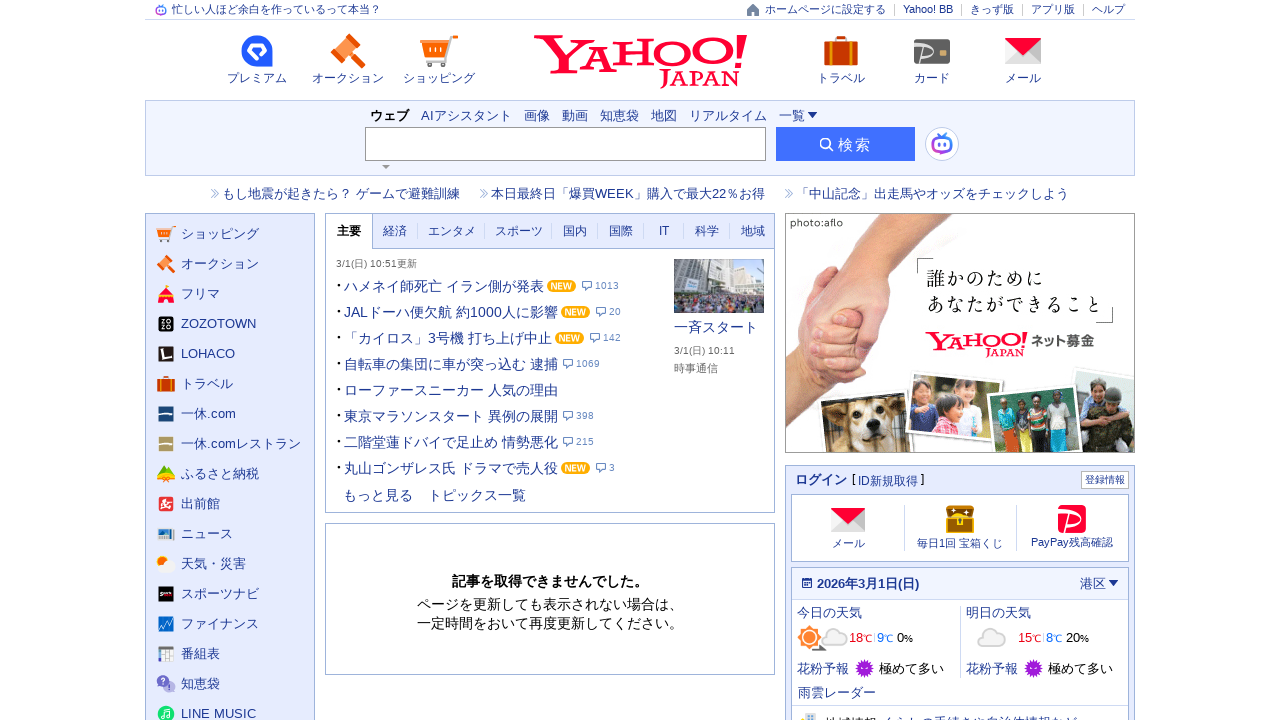

Page DOM content loaded
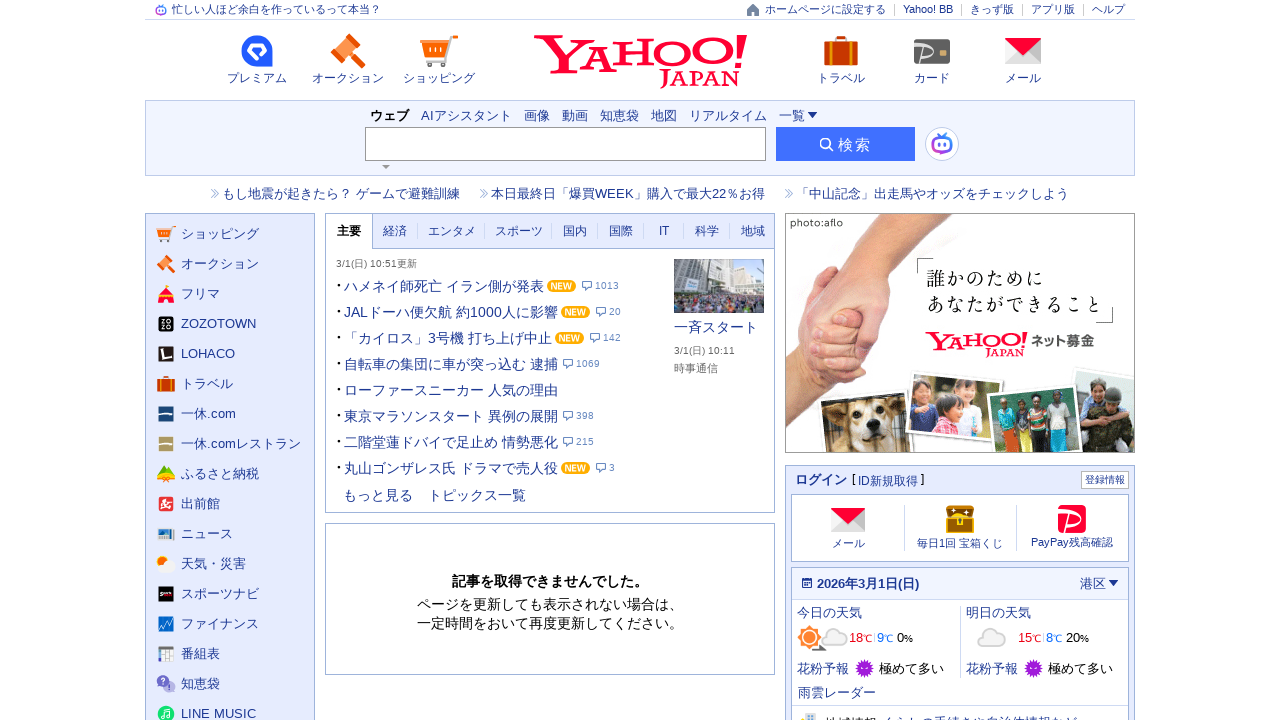

Verified page title is accessible and not None
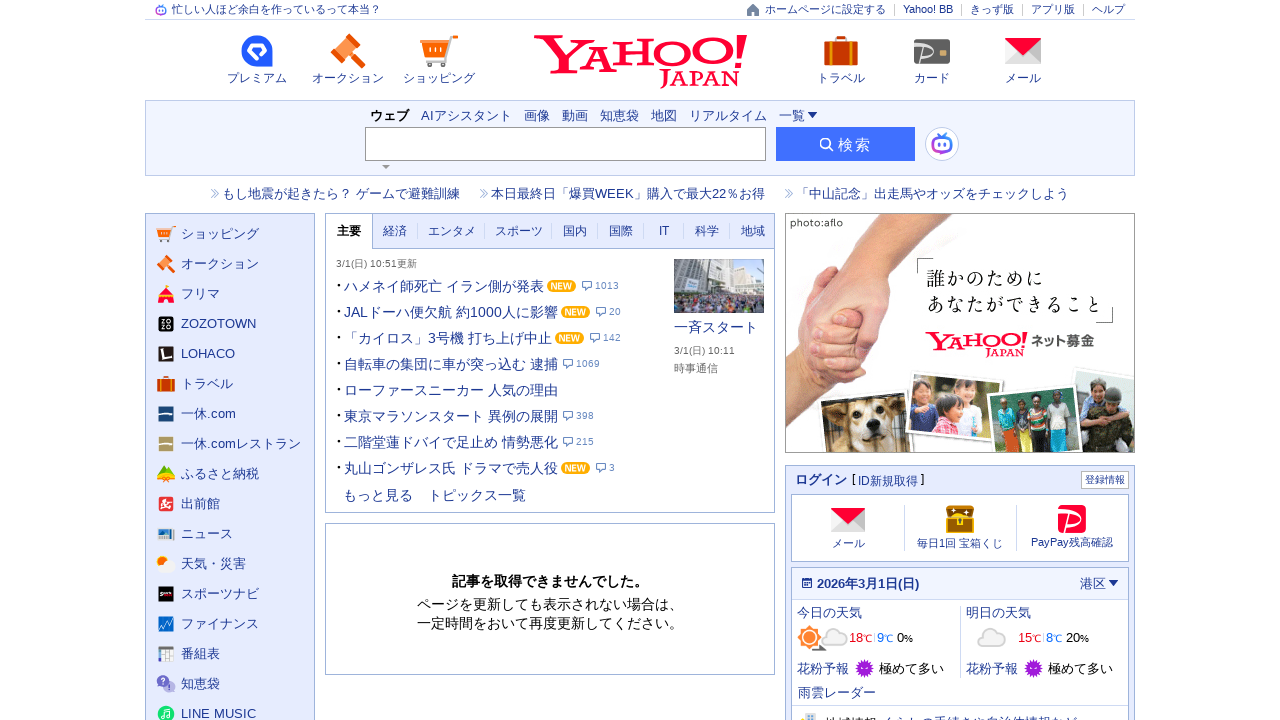

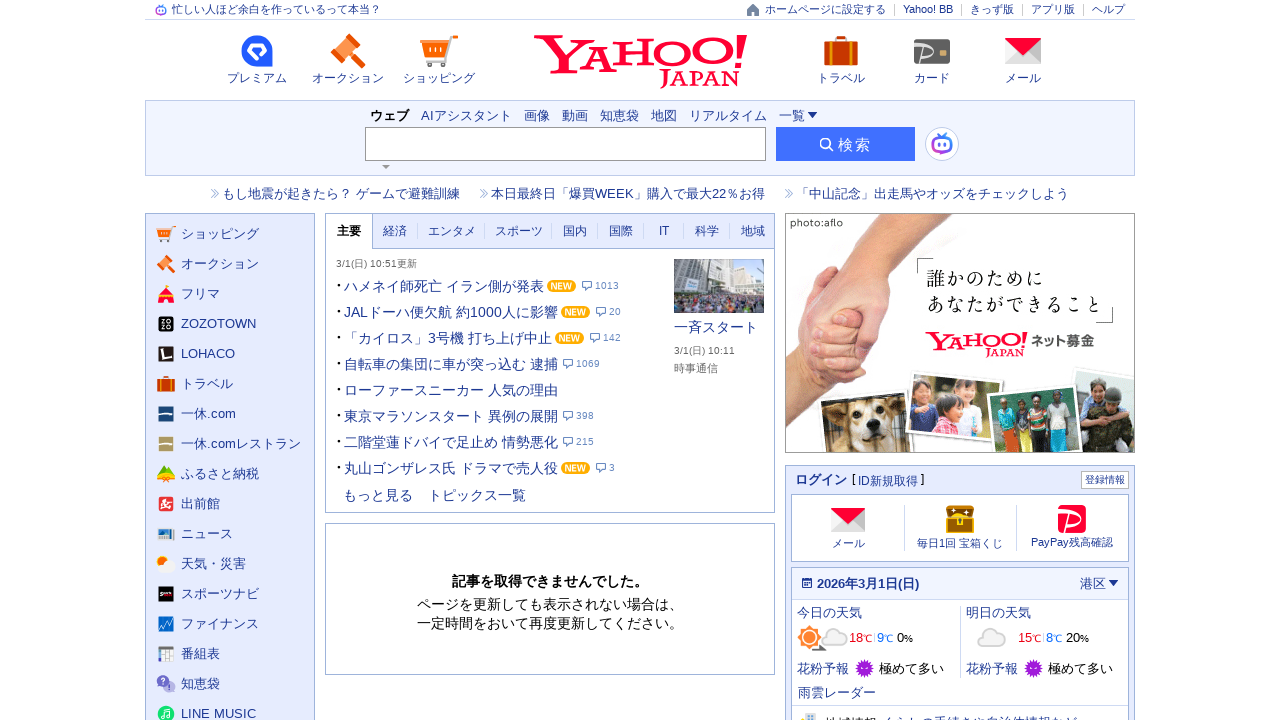